Tests file upload functionality by sending a file path to a file input element and submitting the form, then verifying the upload was successful.

Starting URL: https://the-internet.herokuapp.com/upload

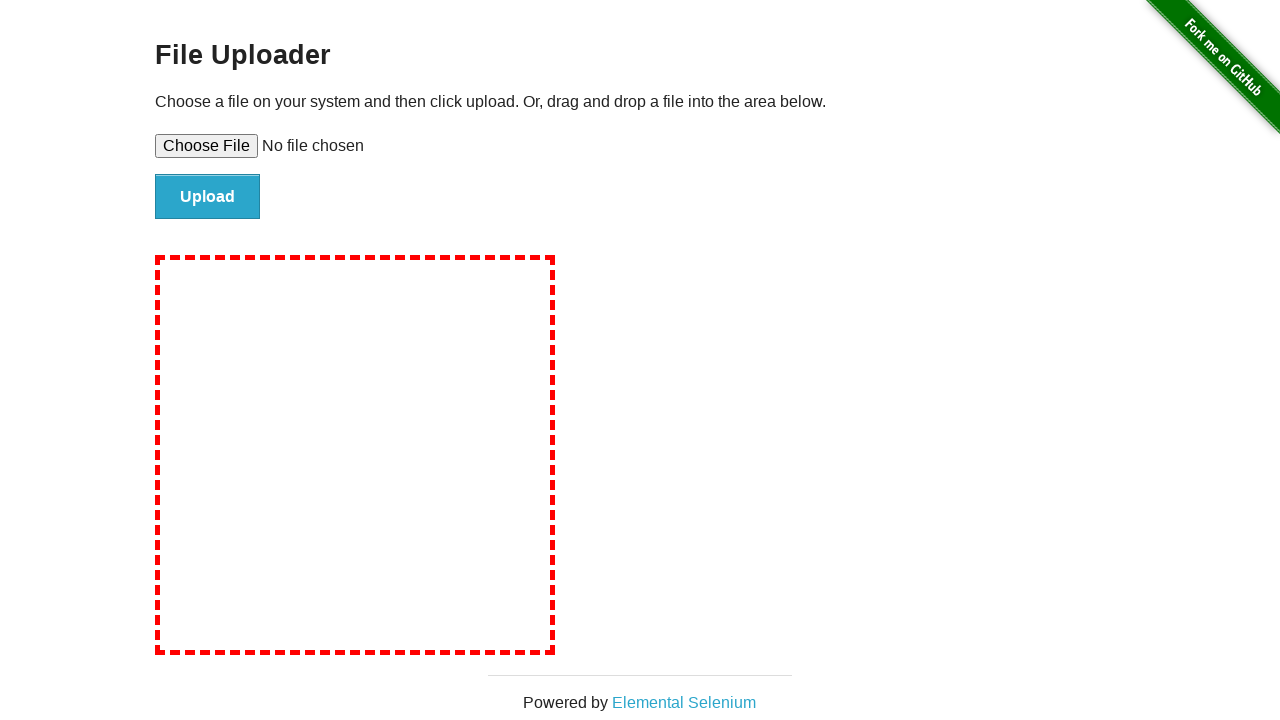

Set input file to temporary test file
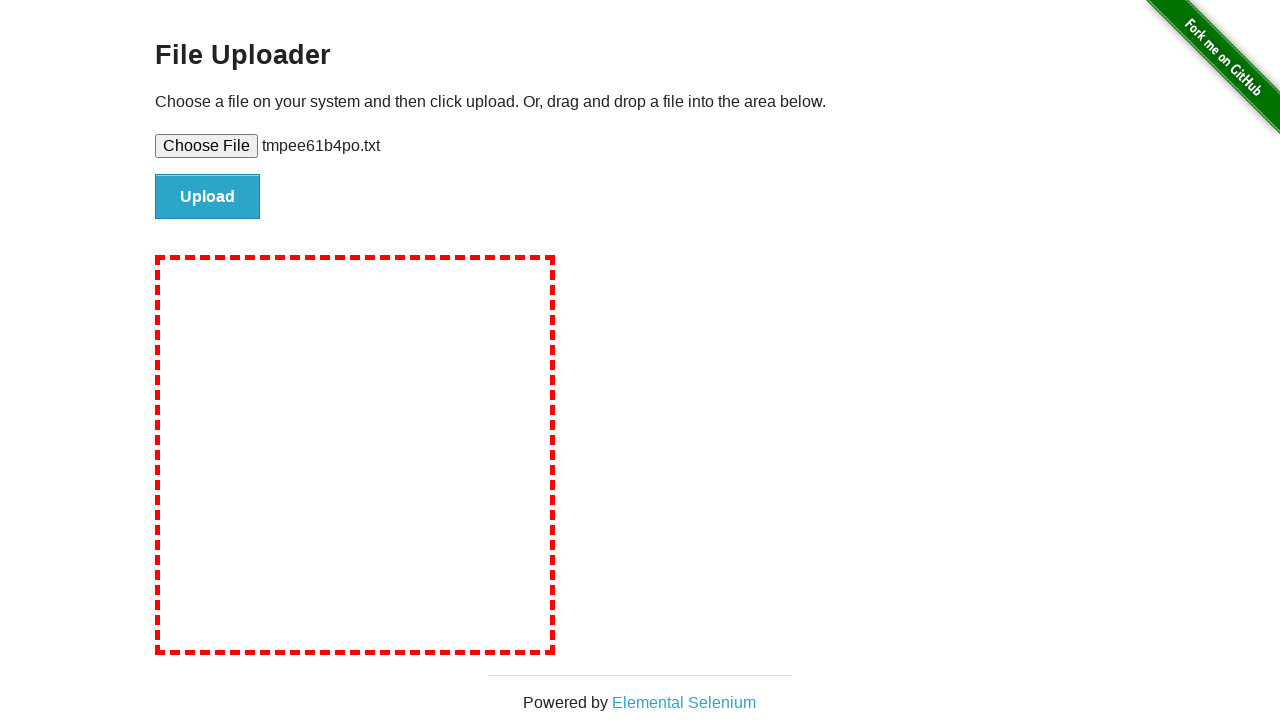

Clicked file submit button at (208, 197) on #file-submit
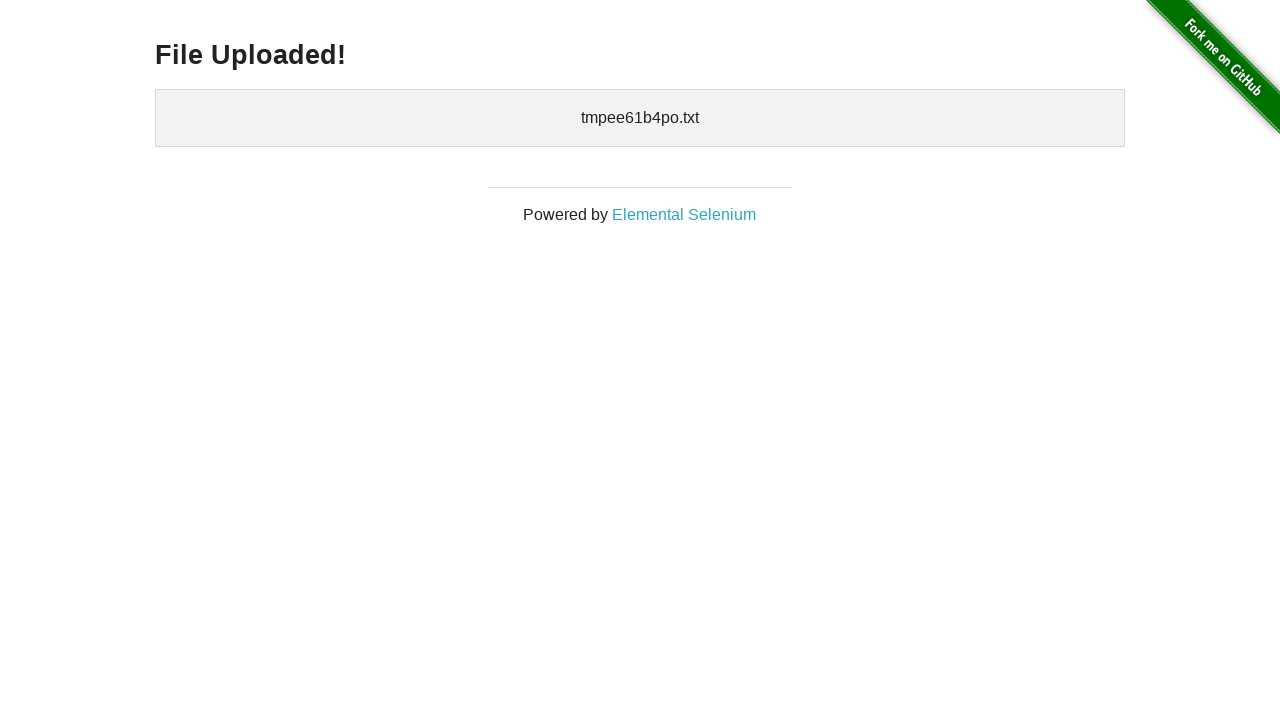

File upload confirmation message appeared
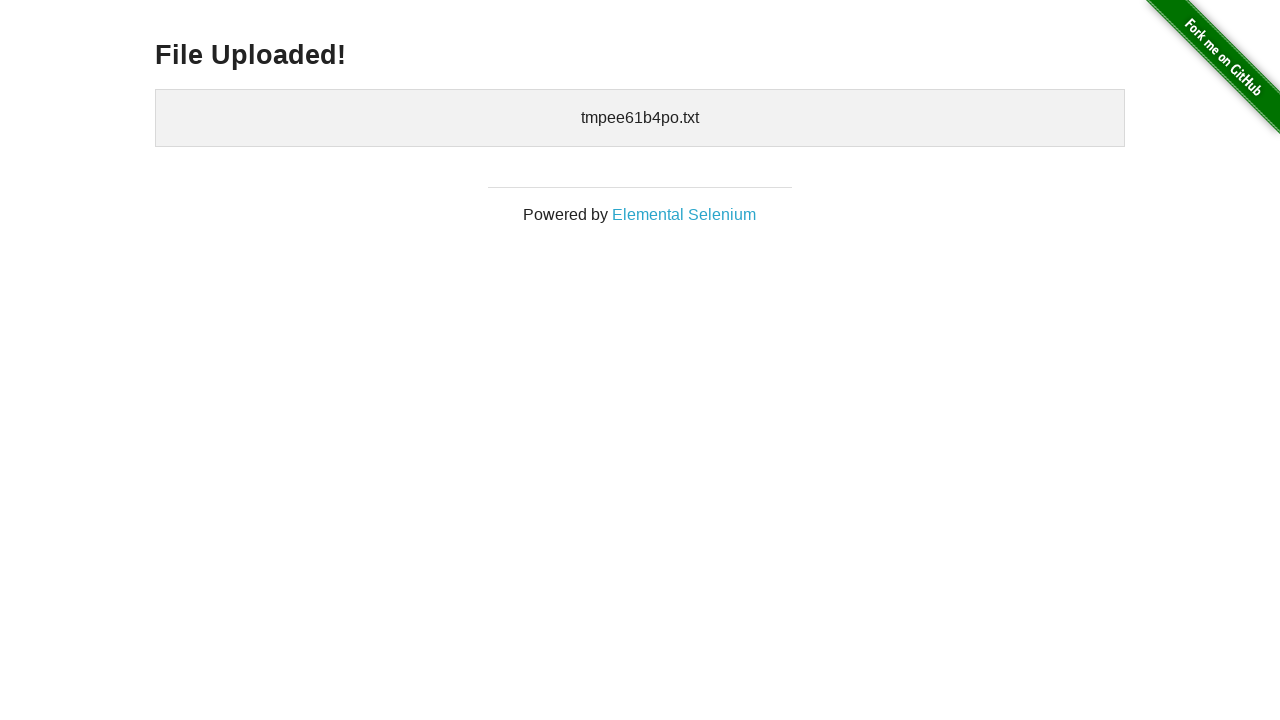

Cleaned up temporary test file
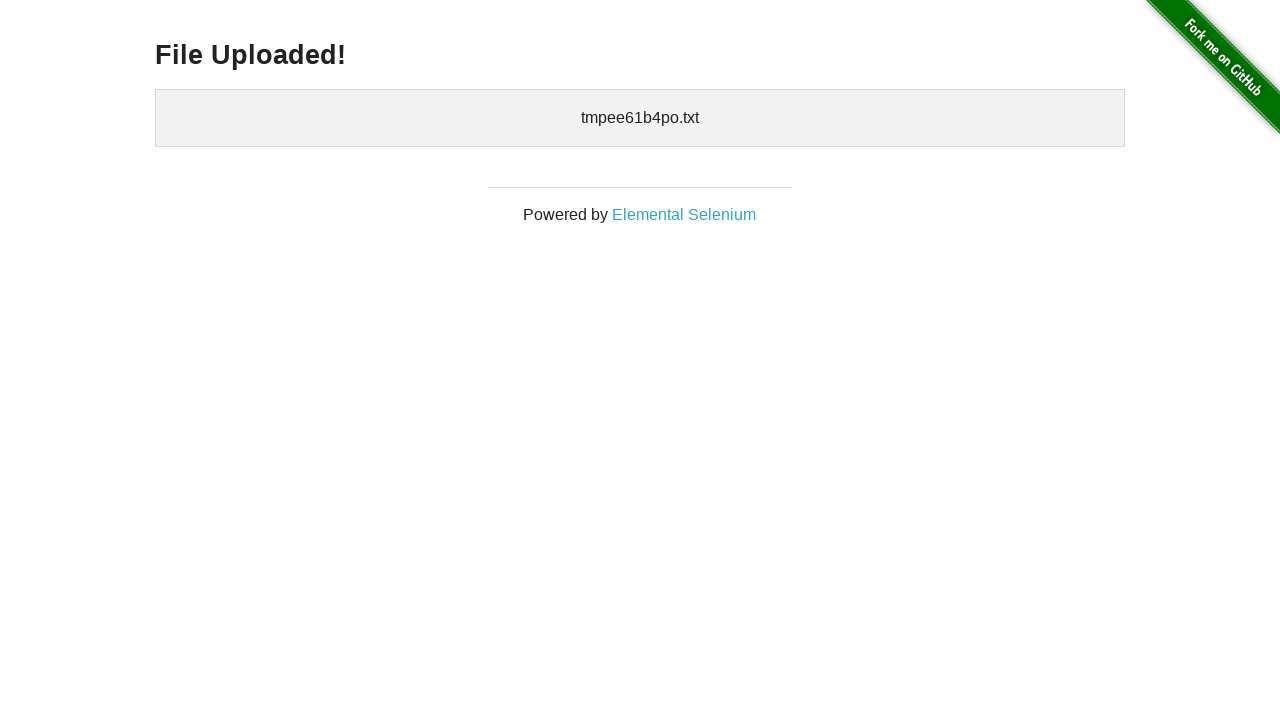

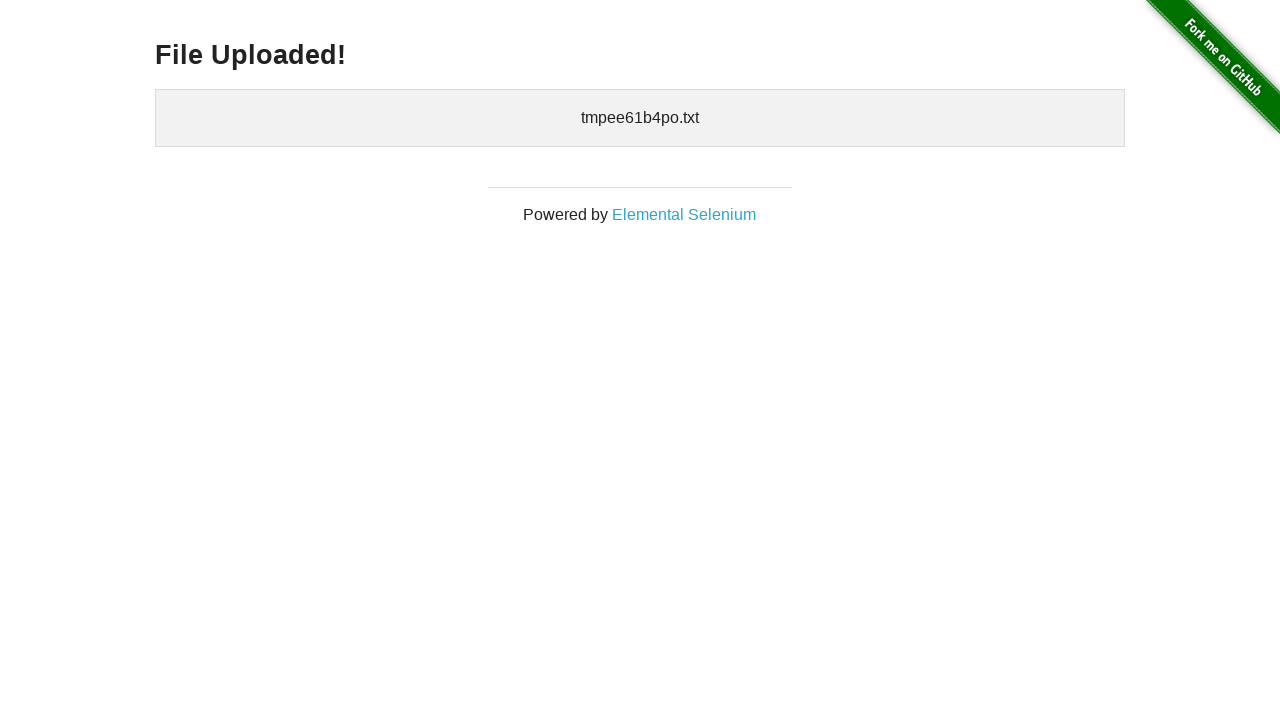